Tests right-click (context click) functionality on a dropdown practice page by performing a context click on the "API Testing" link element.

Starting URL: https://practice.expandtesting.com/dropdown

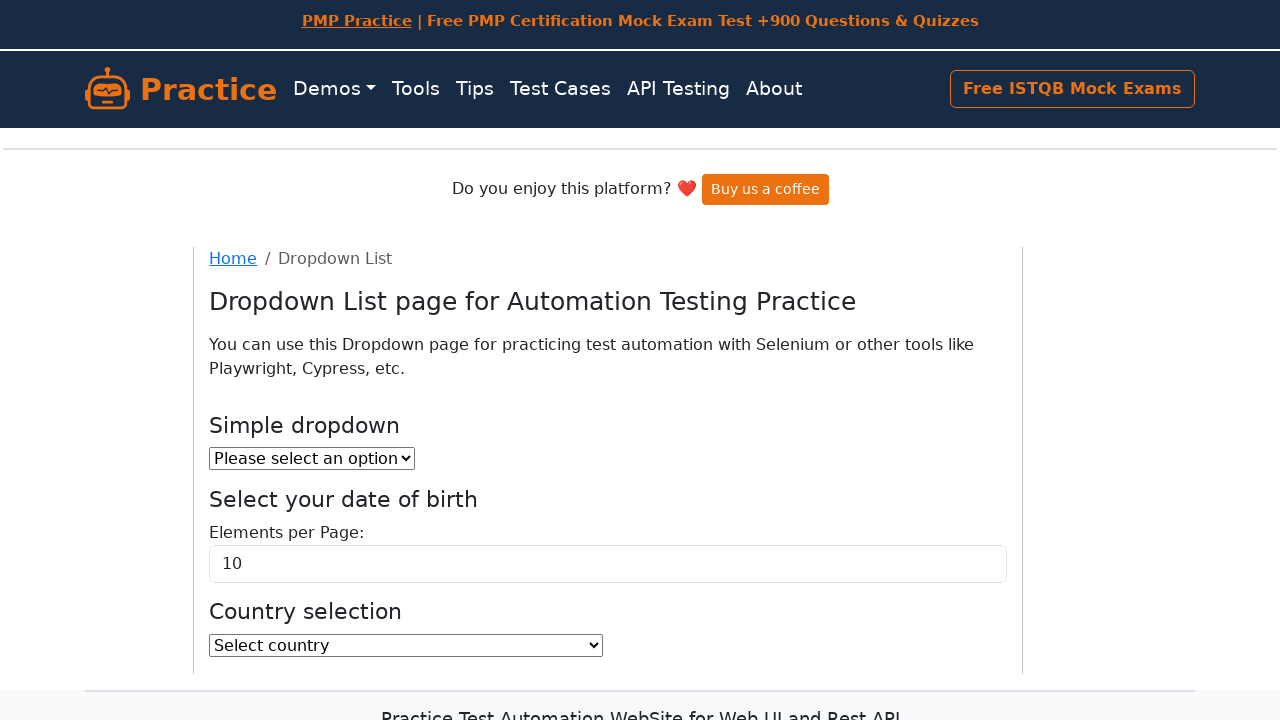

Page loaded - DOM content ready
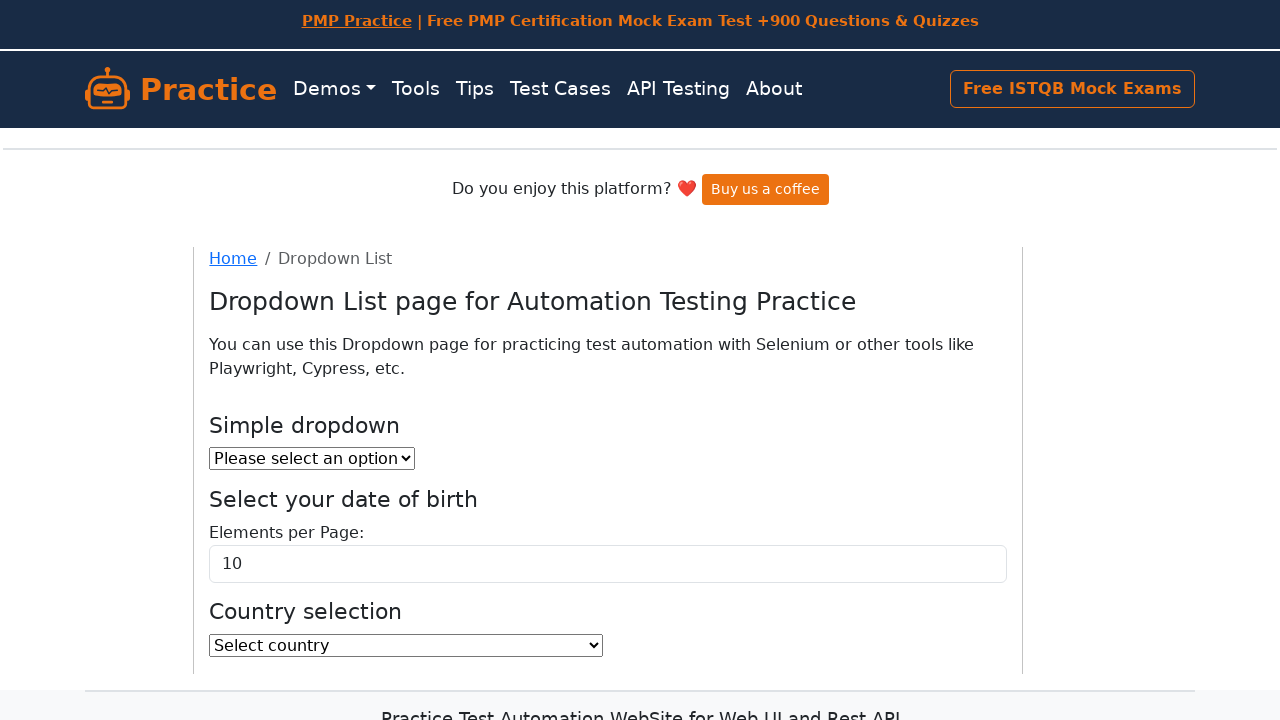

Located 'API Testing' link element
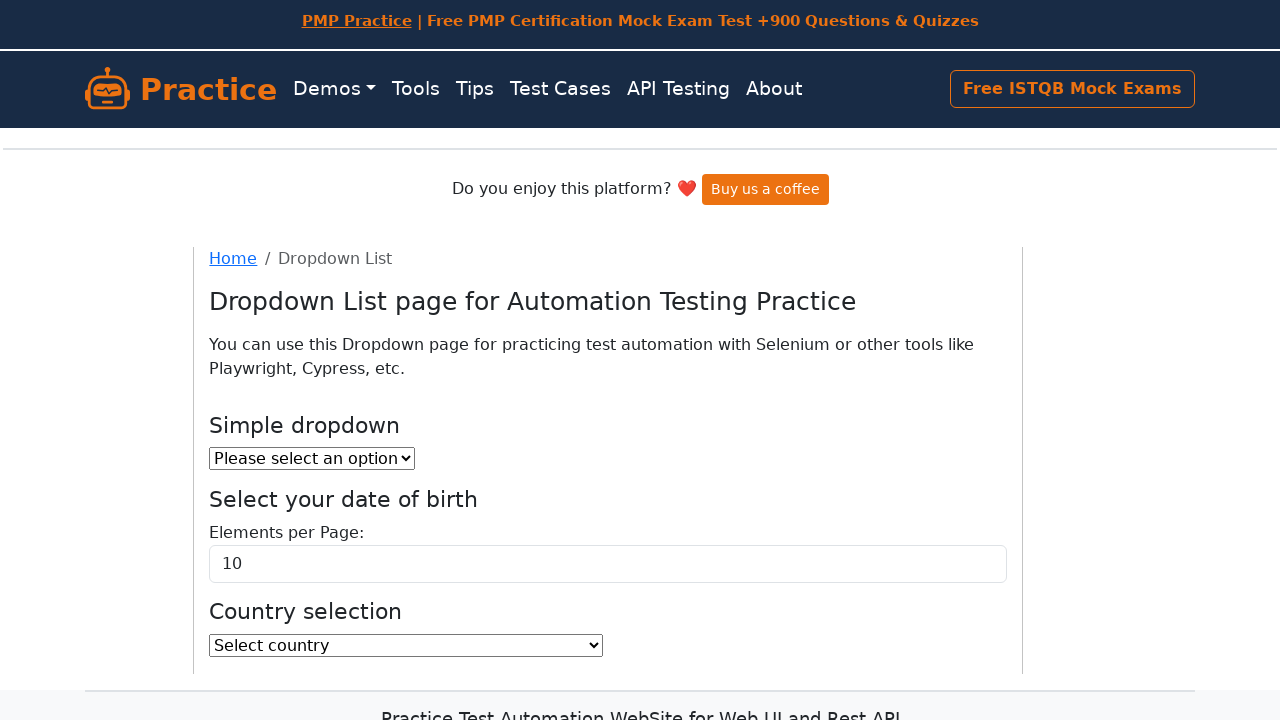

Performed right-click (context click) on 'API Testing' link at (678, 89) on a:text('API Testing')
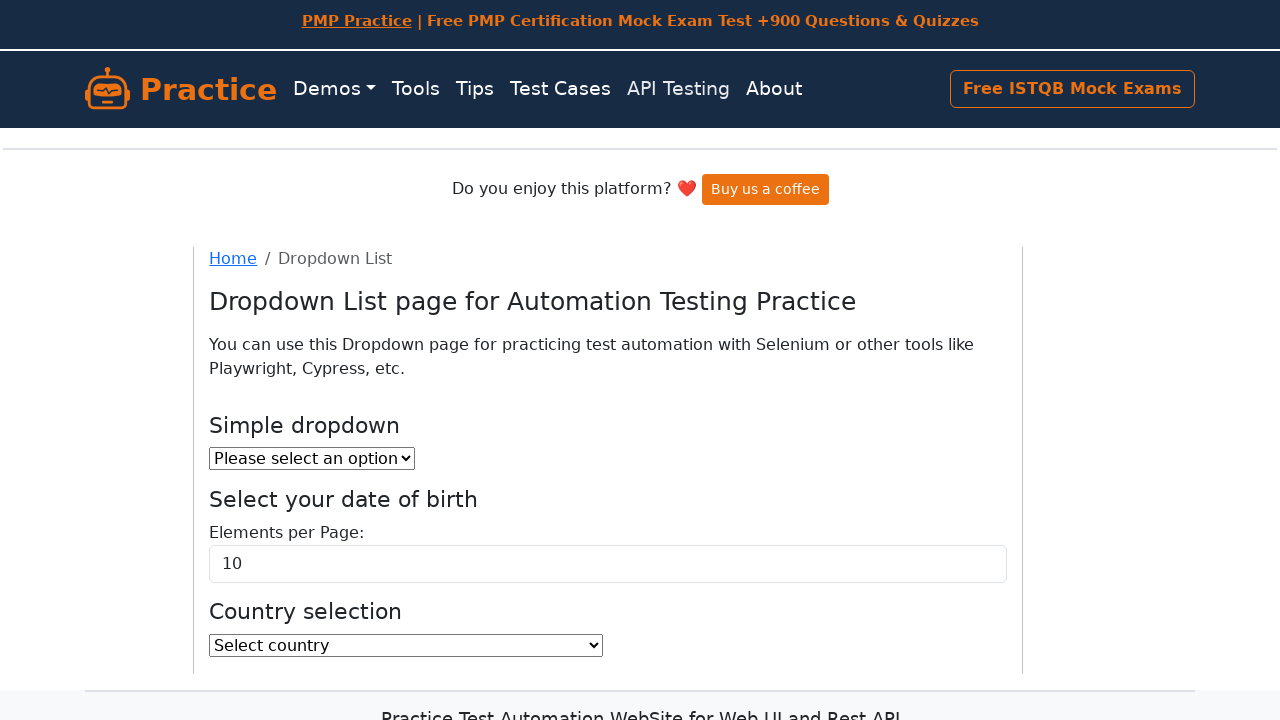

Waited 2 seconds to observe context menu
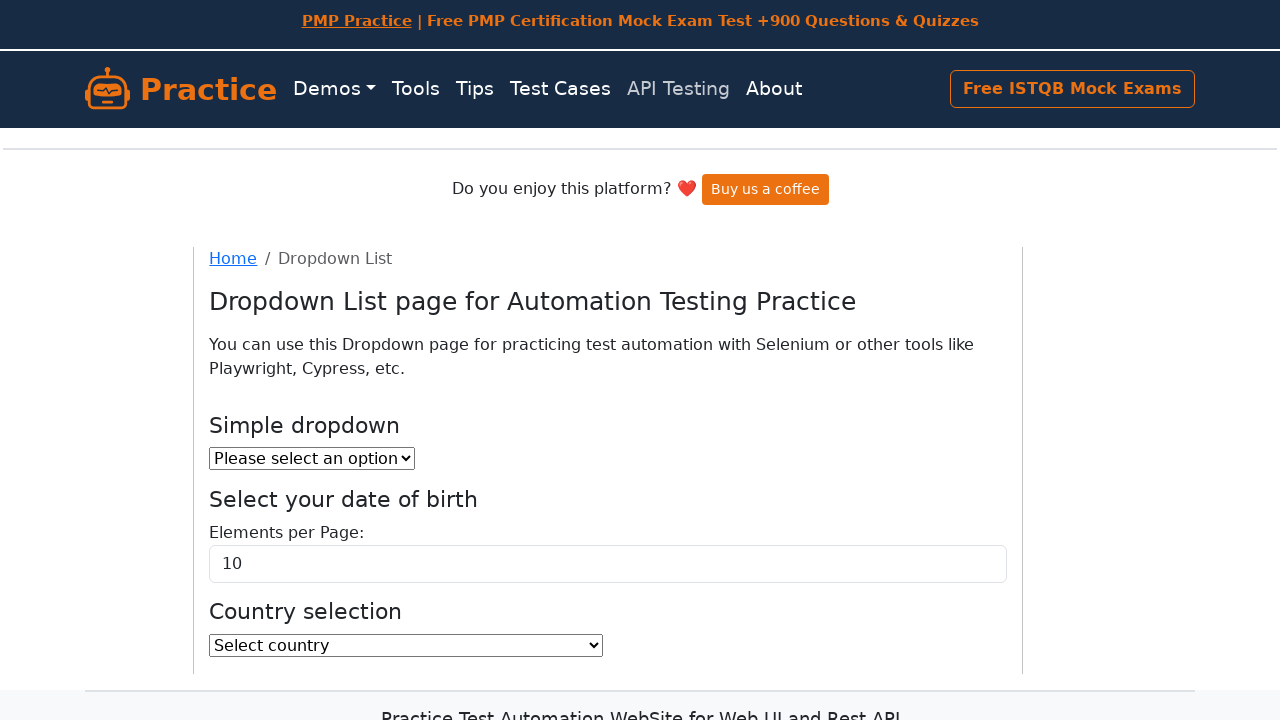

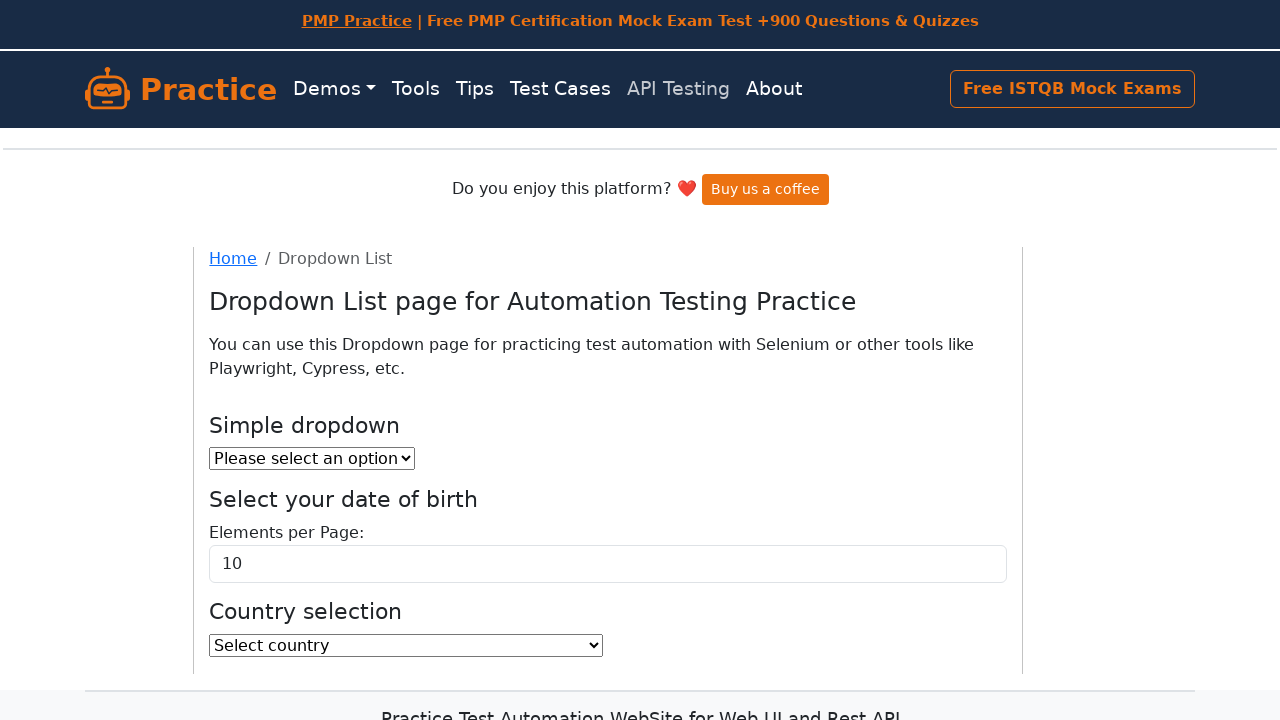